Tests window handling by clicking a button that opens a new browser window and verifying content in the new window

Starting URL: https://demoqa.com/browser-windows

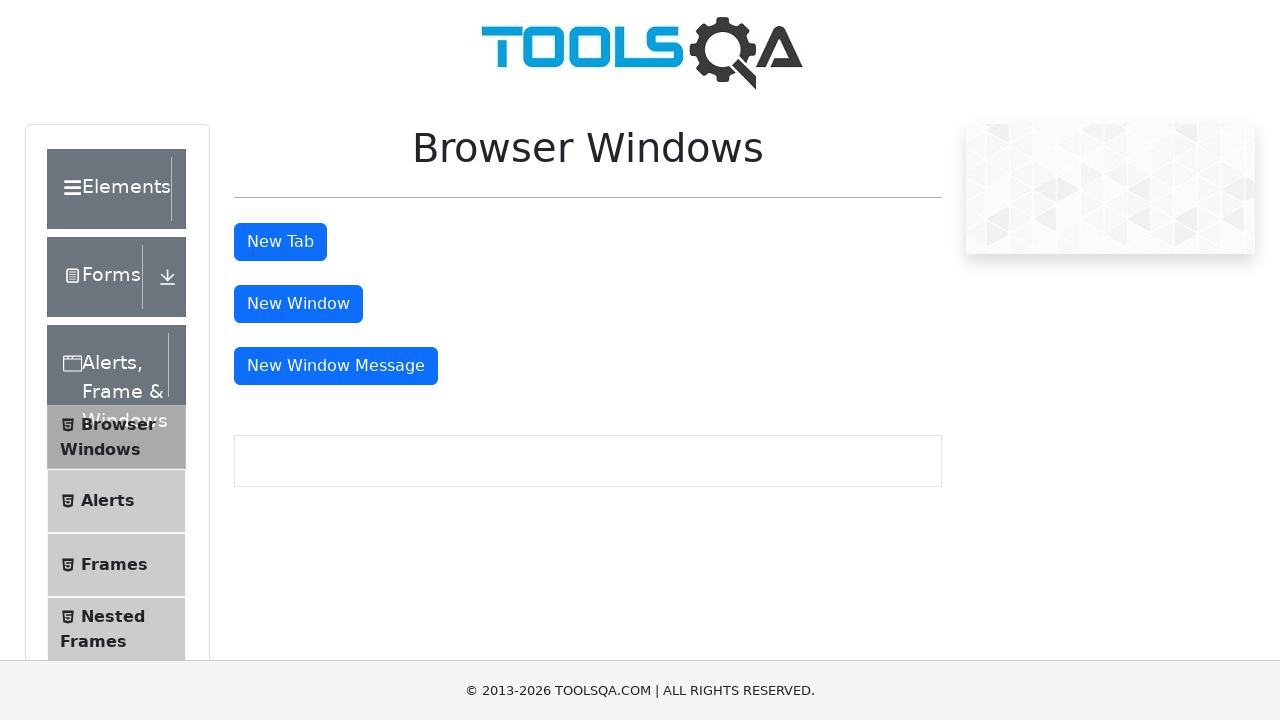

Clicked button to open new browser window at (298, 304) on #windowButton
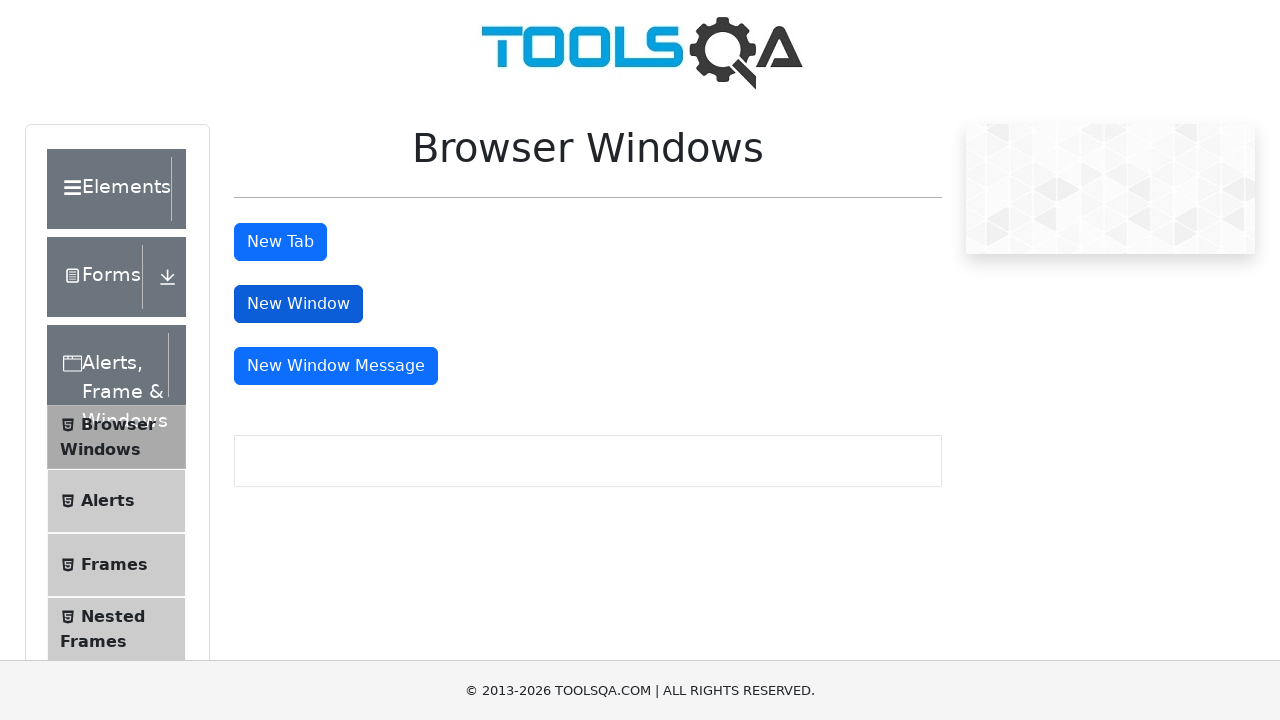

New browser window opened and captured
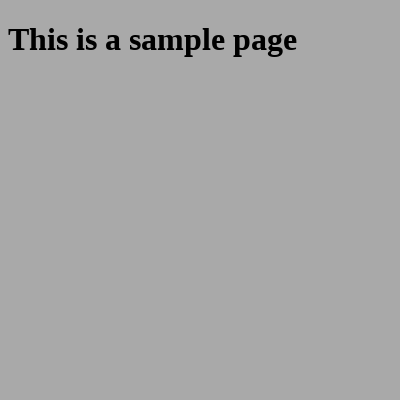

Sample heading loaded in new window
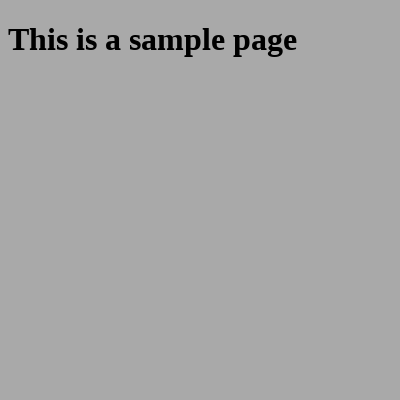

Closed the new browser window
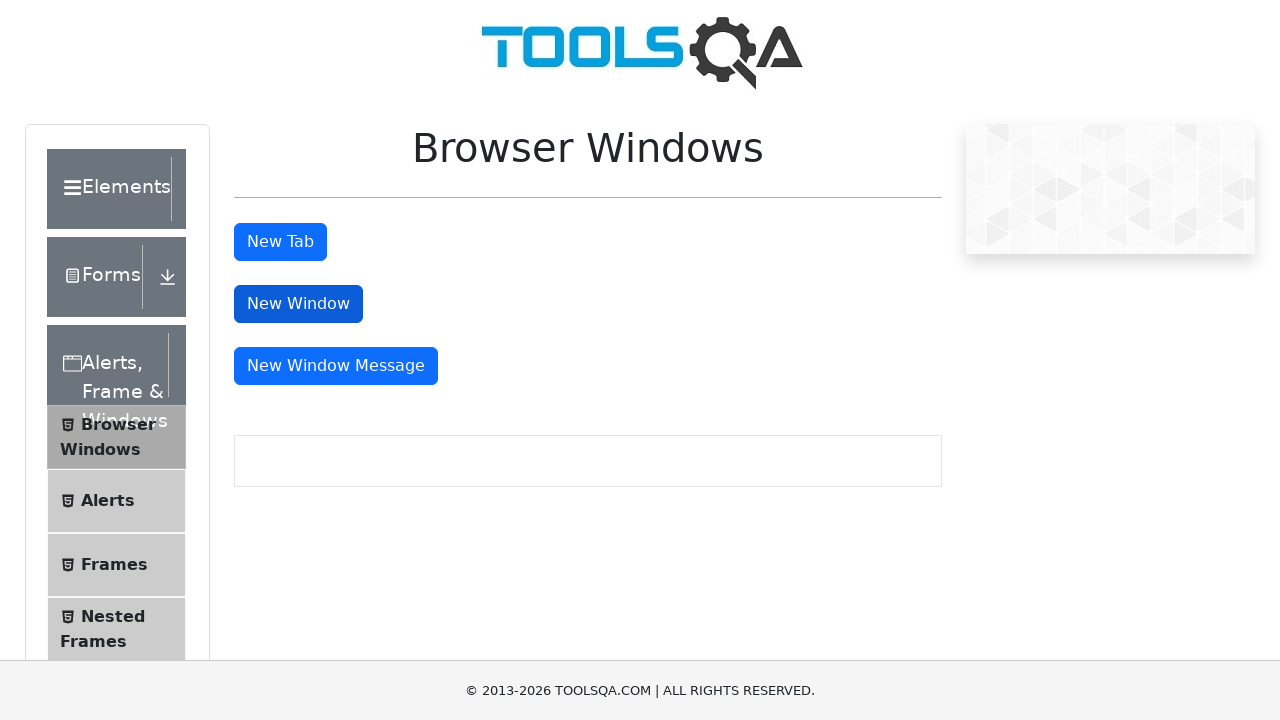

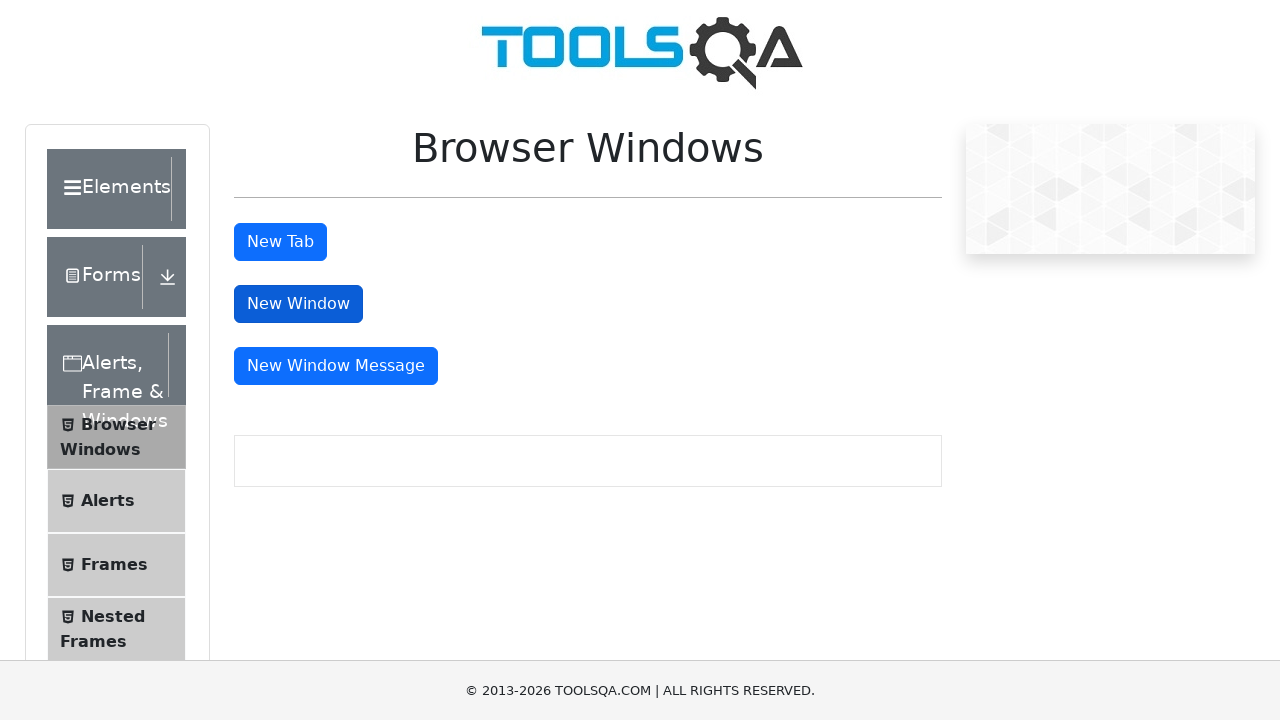